Tests file upload functionality using a standard file input element by uploading a file and verifying the success message appears

Starting URL: https://the-internet.herokuapp.com/upload

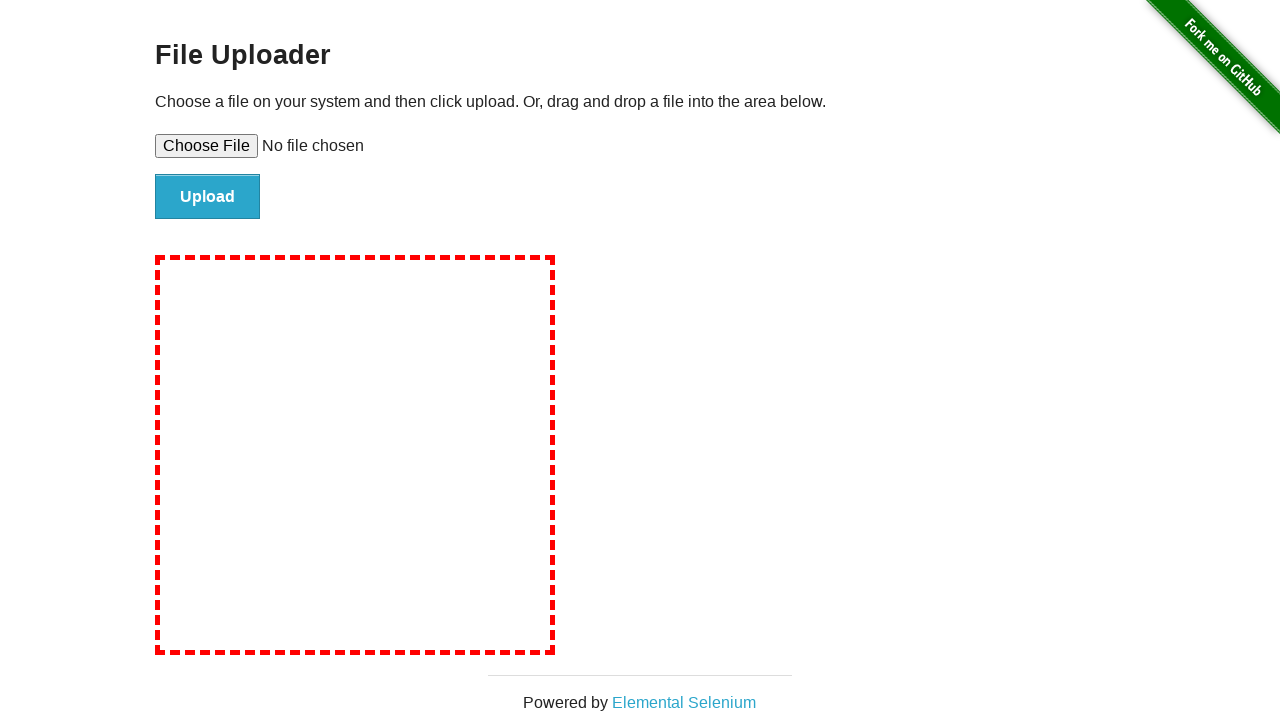

Waited for page to load with domcontentloaded state
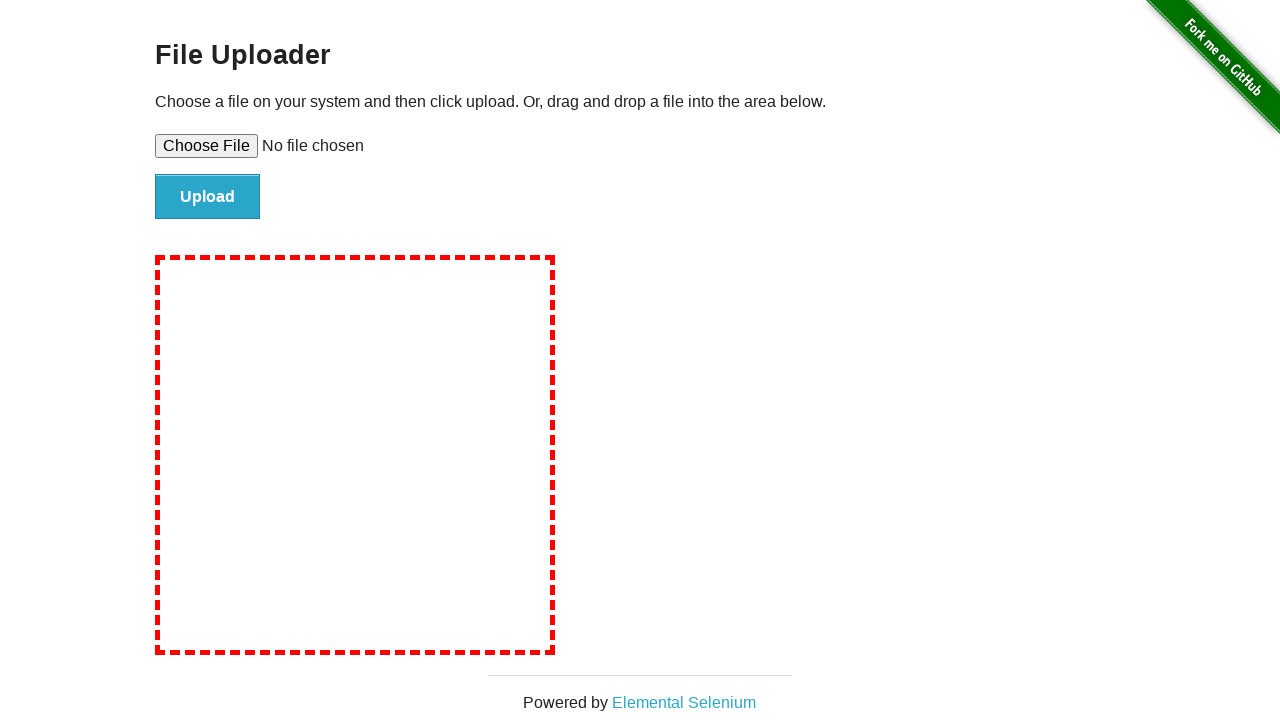

Created temporary test file with content
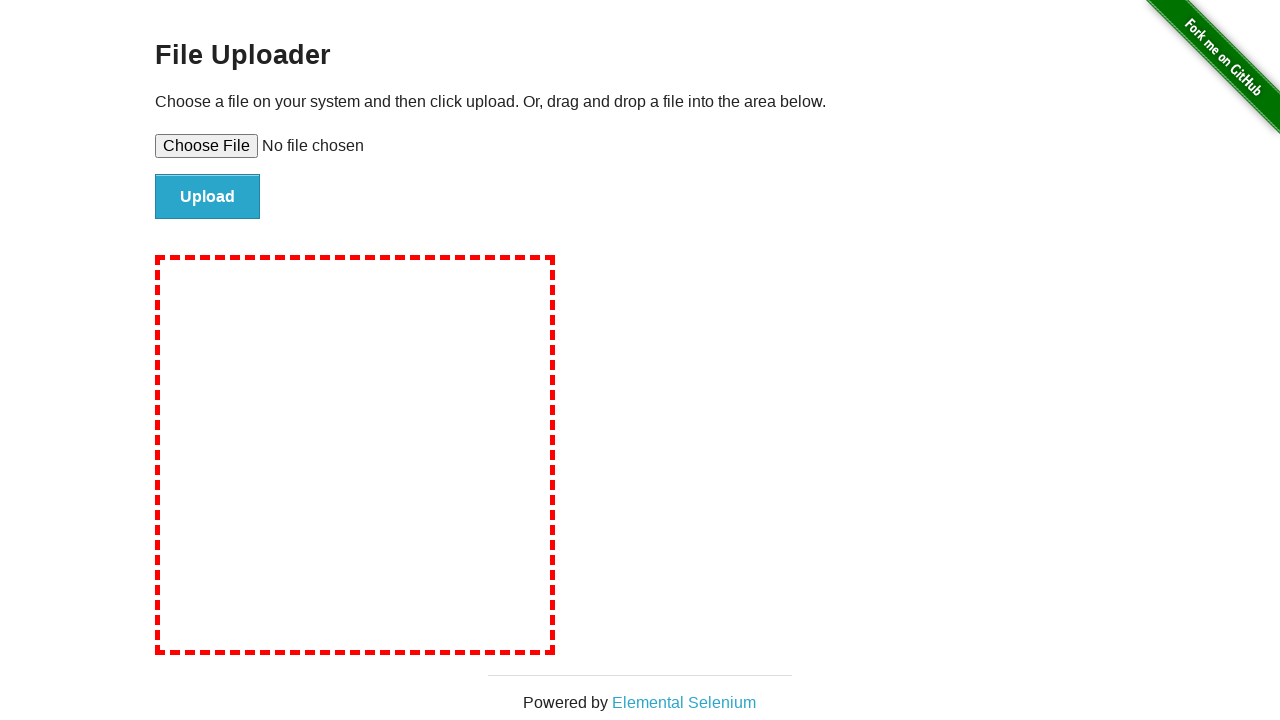

Set input files to upload temporary test file
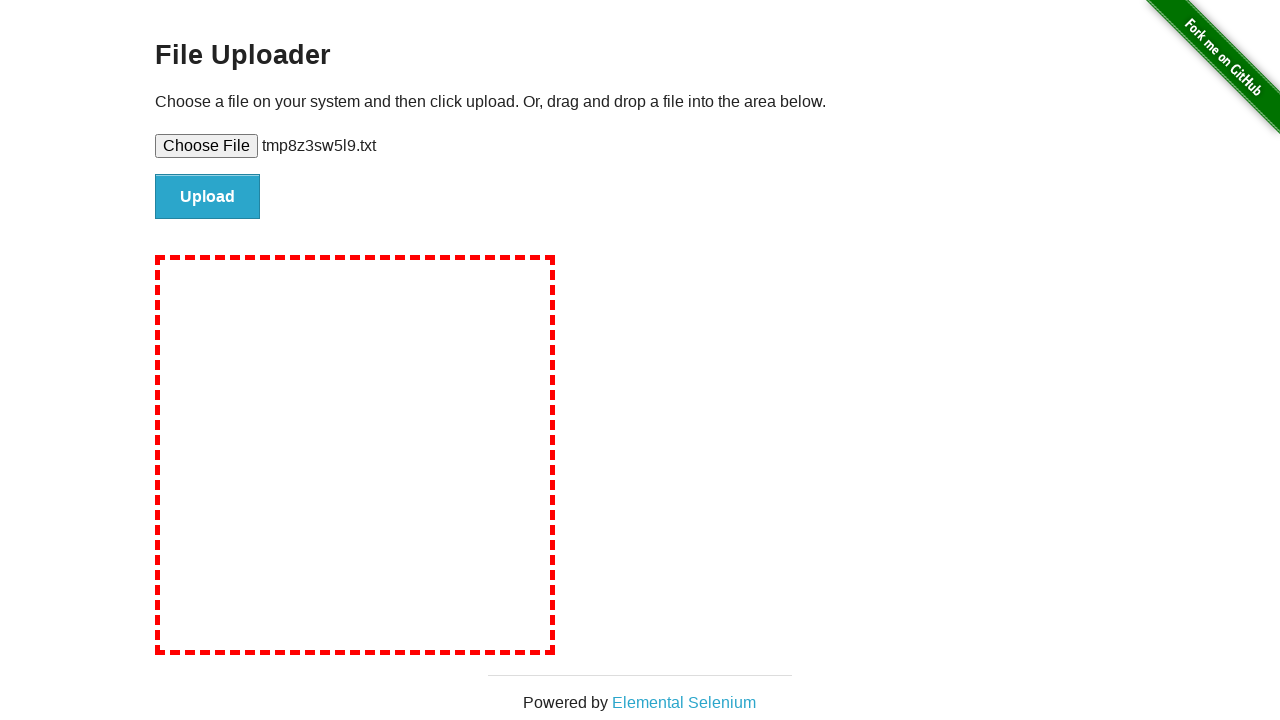

Clicked file submit button at (208, 197) on input#file-submit
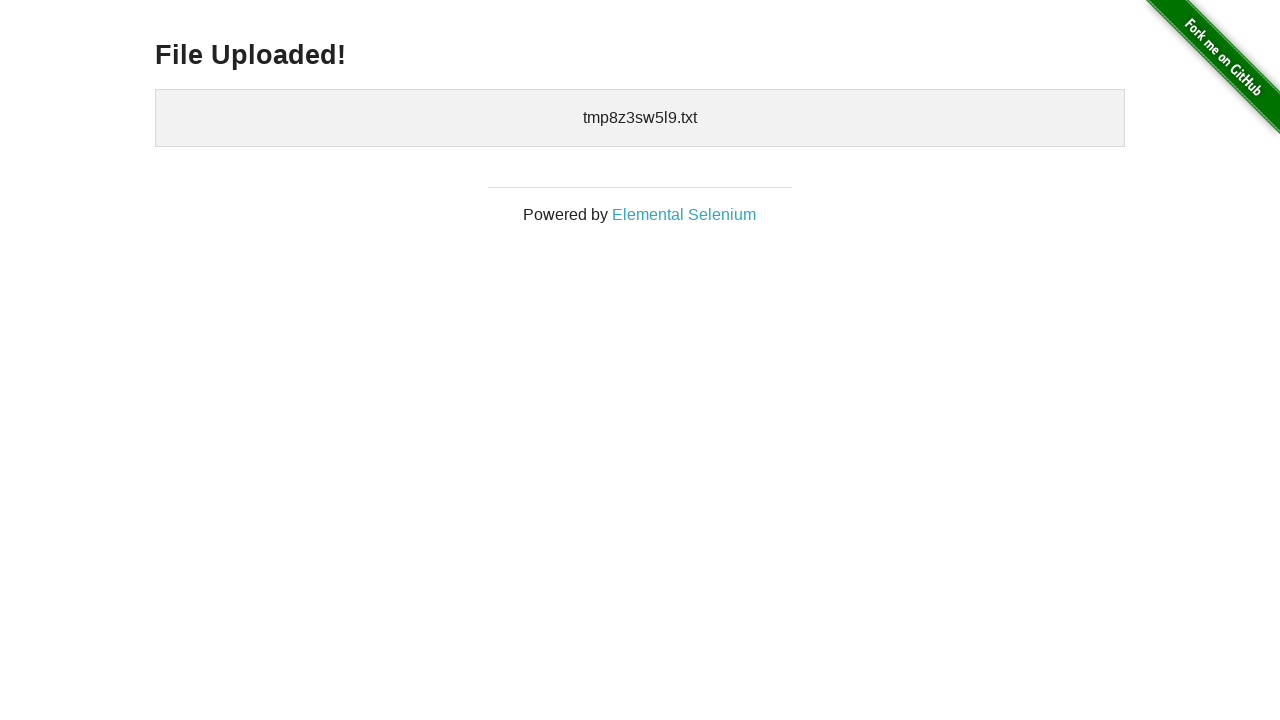

Verified file upload success message appeared
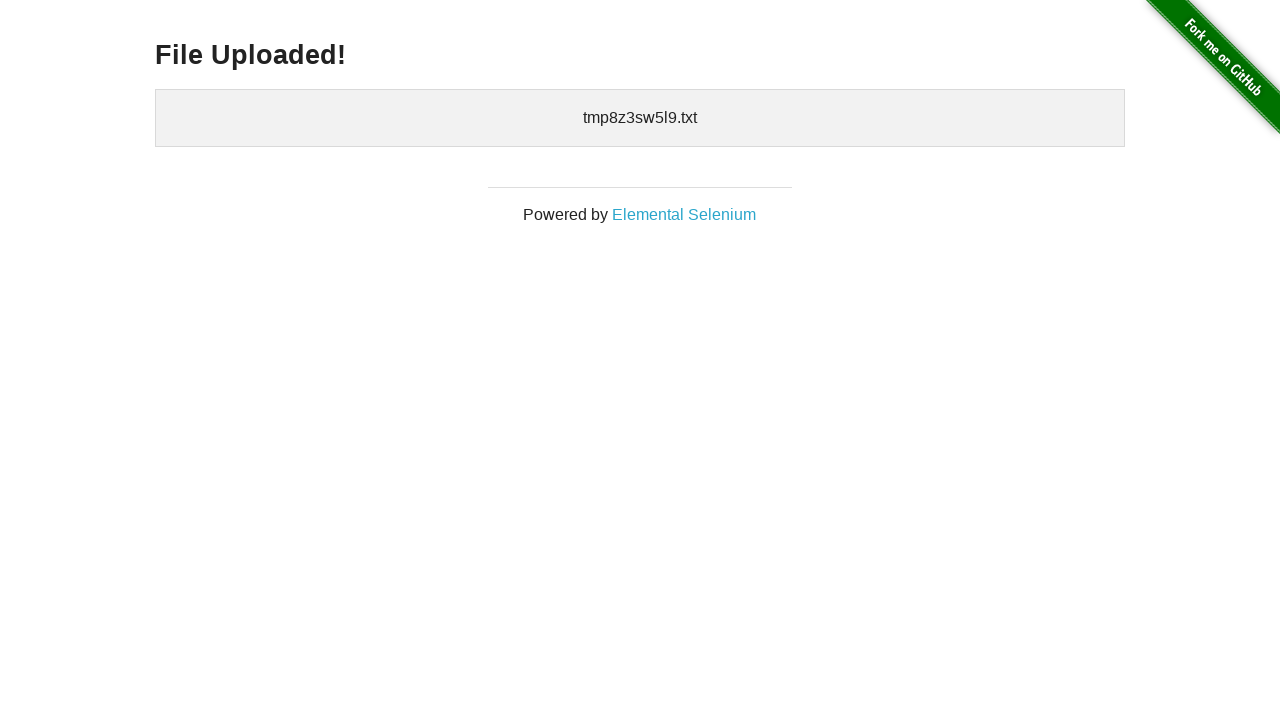

Cleaned up temporary test file
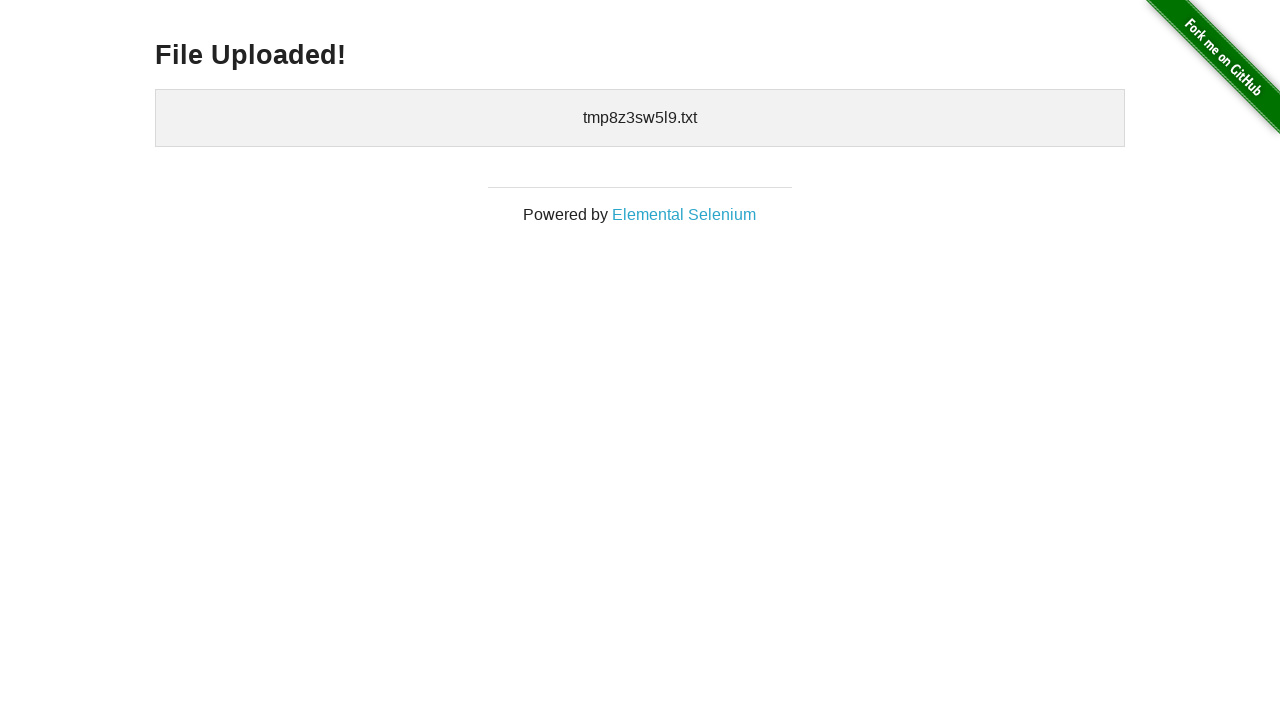

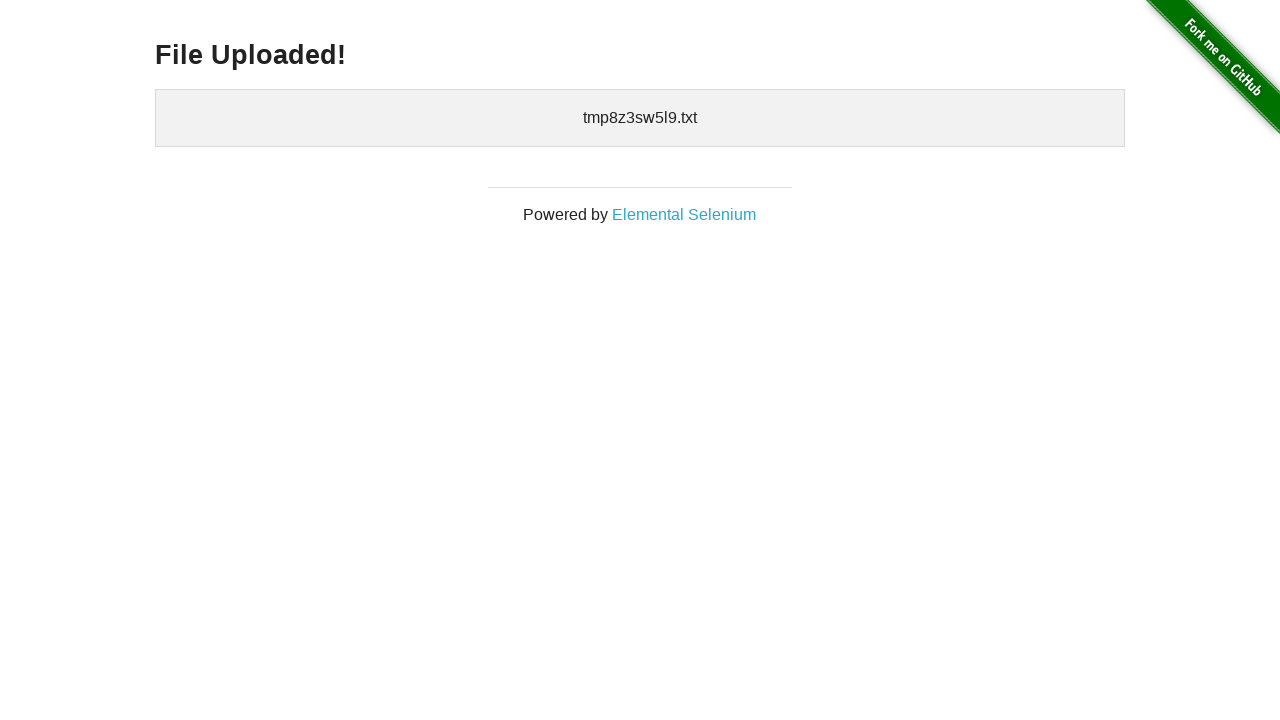